Tests multiple window handling by clicking links that open new windows, switching between windows, verifying page titles, and closing child windows before returning to the parent window.

Starting URL: https://the-internet.herokuapp.com/

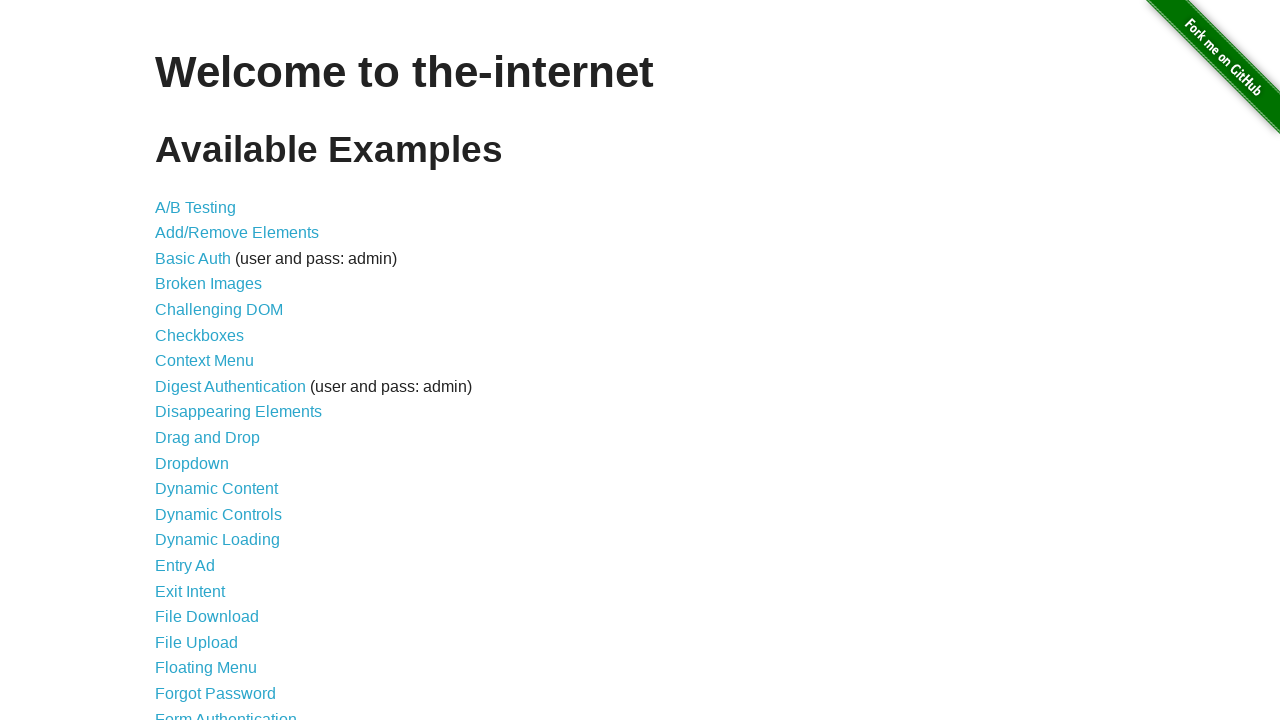

Clicked on 'Multiple Windows' link at (218, 369) on xpath=//a[text()='Multiple Windows']
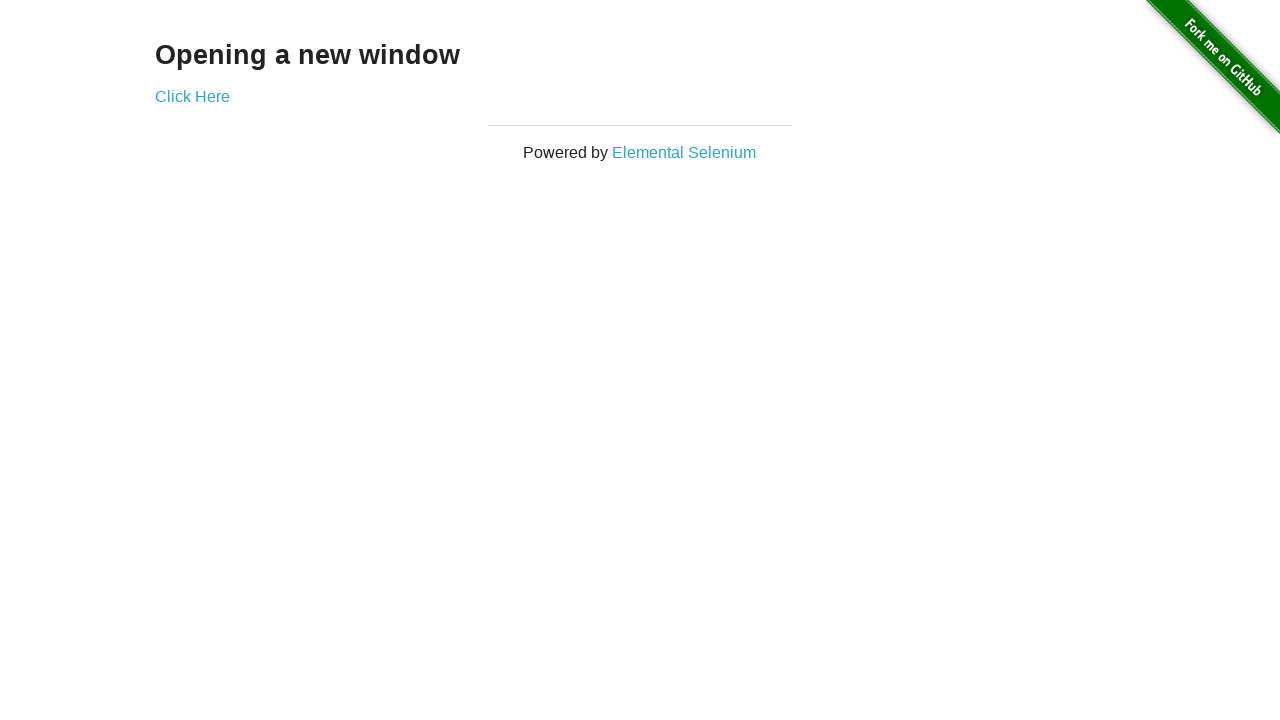

Clicked on 'Elemental Selenium' link to open new window at (684, 152) on xpath=//a[text()='Elemental Selenium']
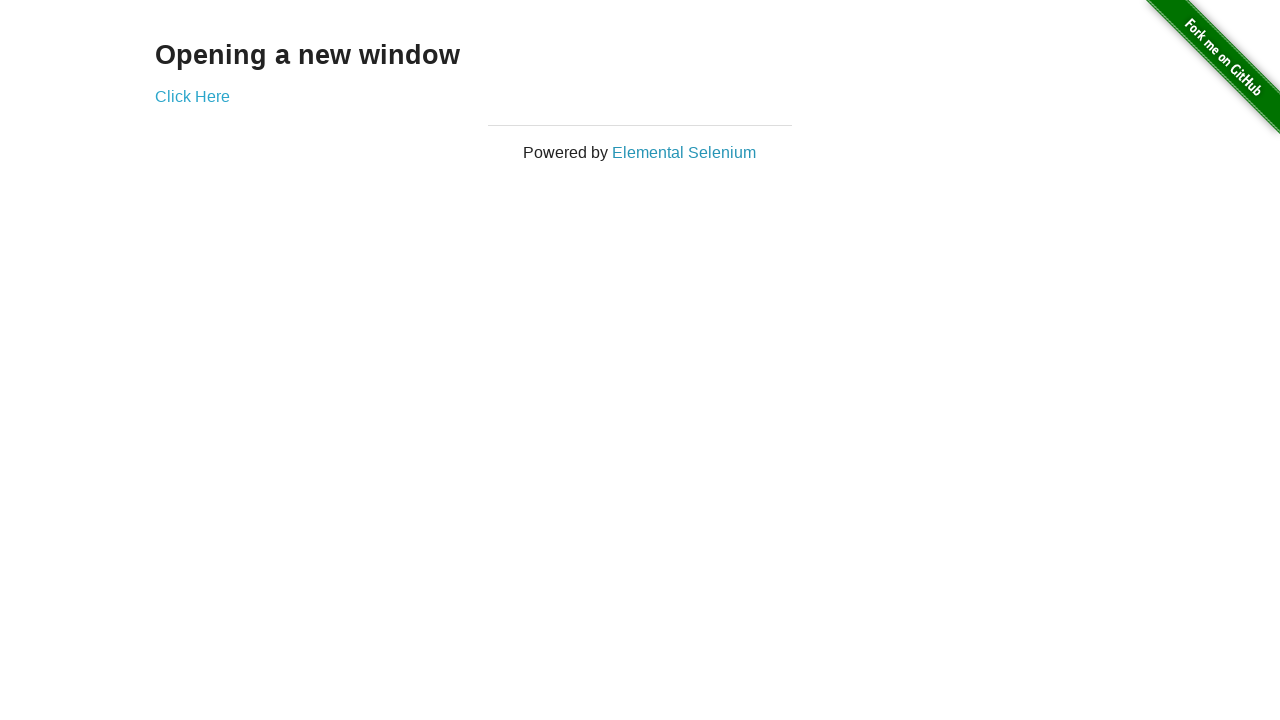

First child window loaded
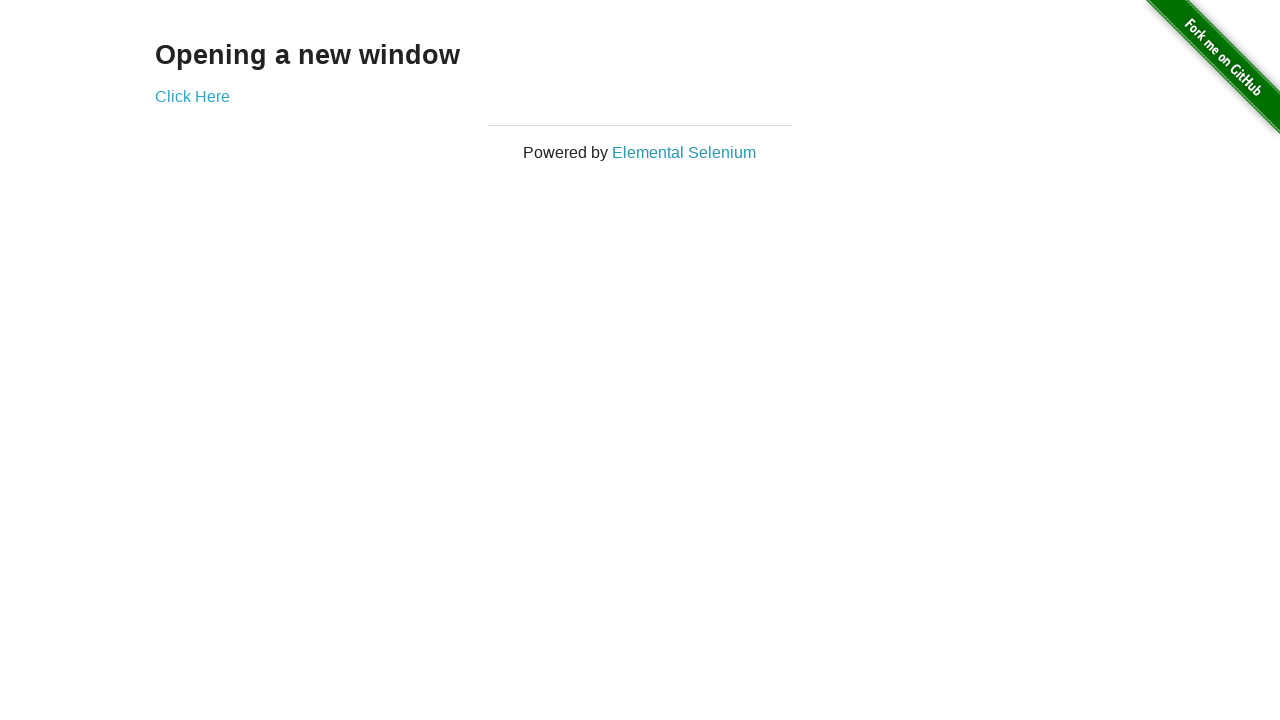

Retrieved first child window title: 'Home | Elemental Selenium'
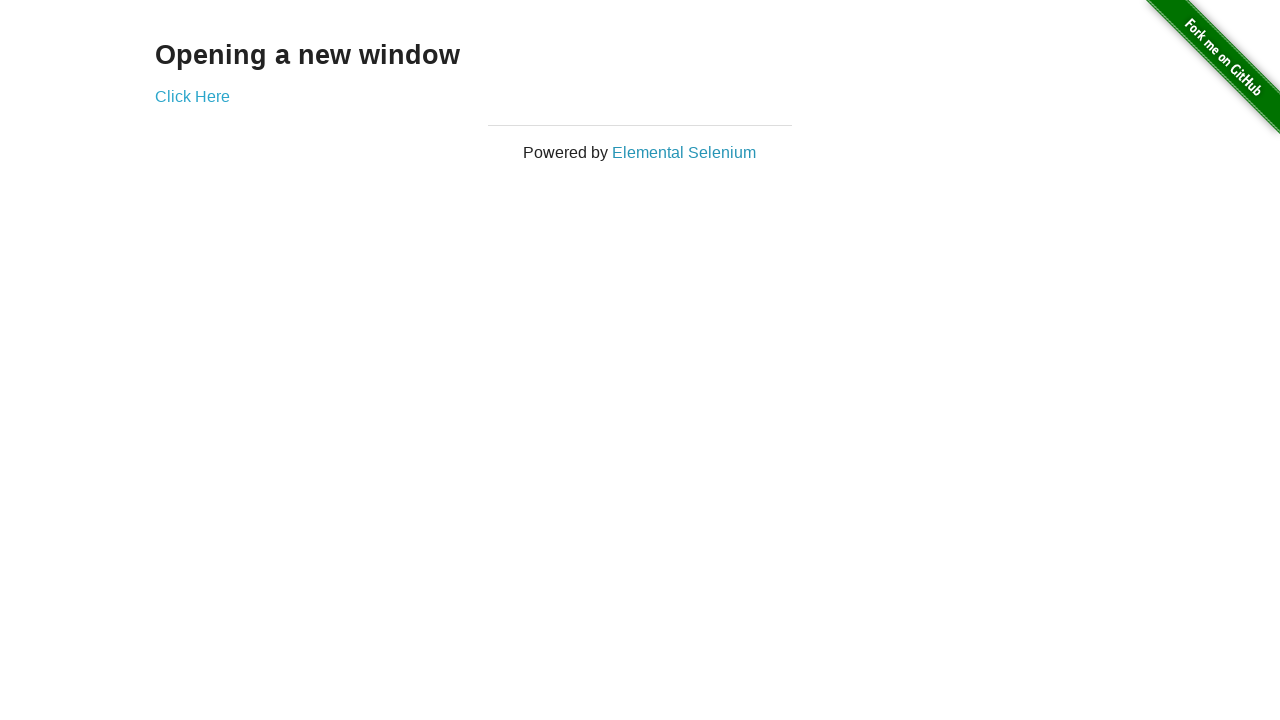

Verified first child window title contains 'Elemental Selenium'
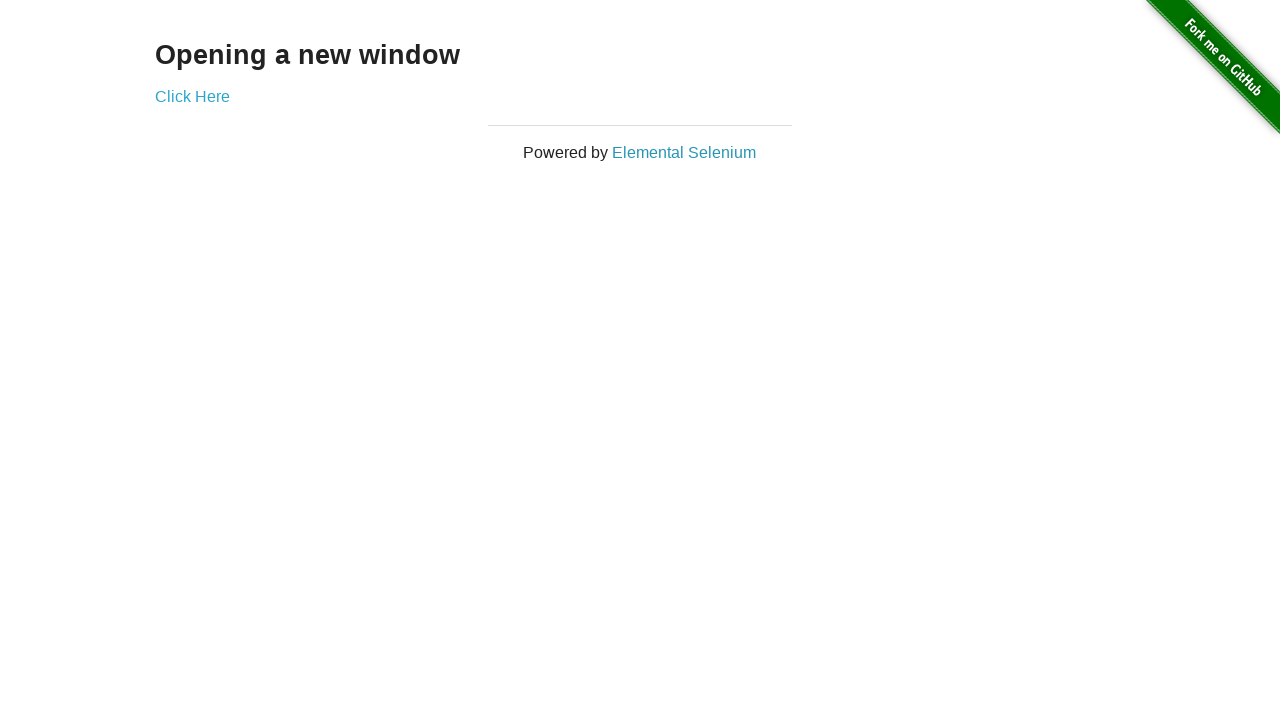

Closed first child window
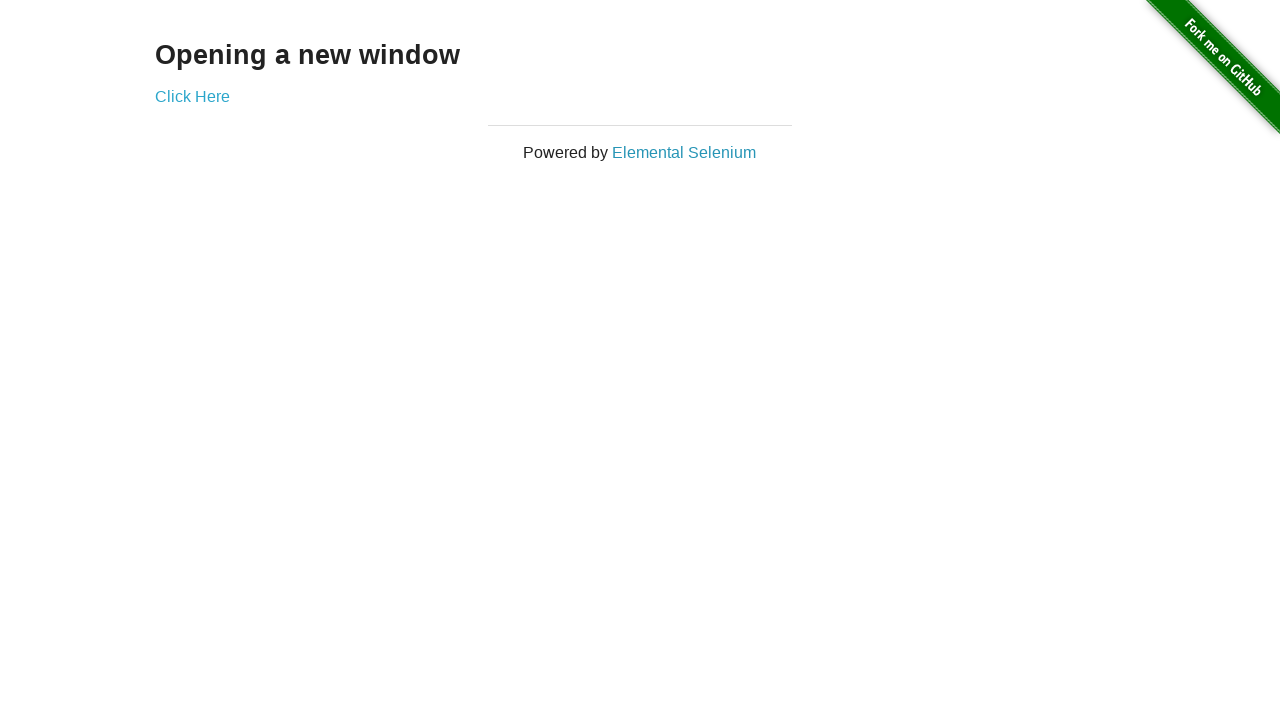

Clicked on 'Click Here' link to open second new window at (192, 96) on xpath=//a[text()='Click Here']
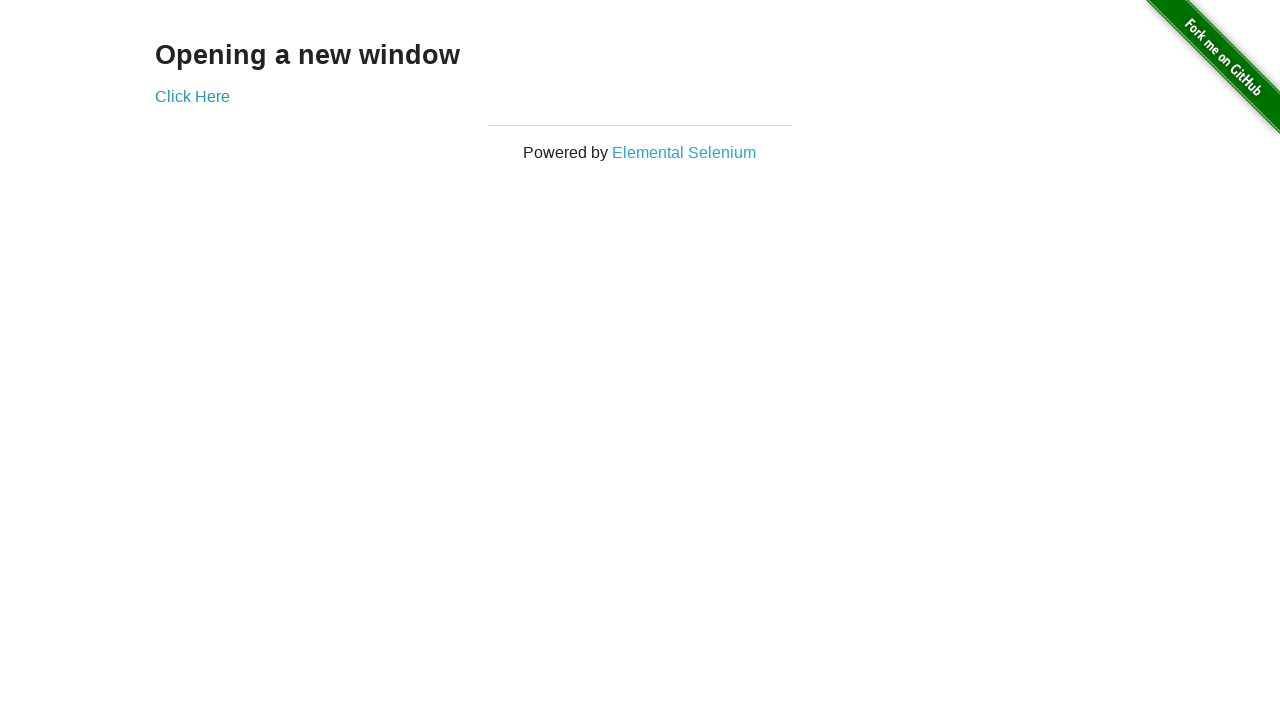

Second child window loaded
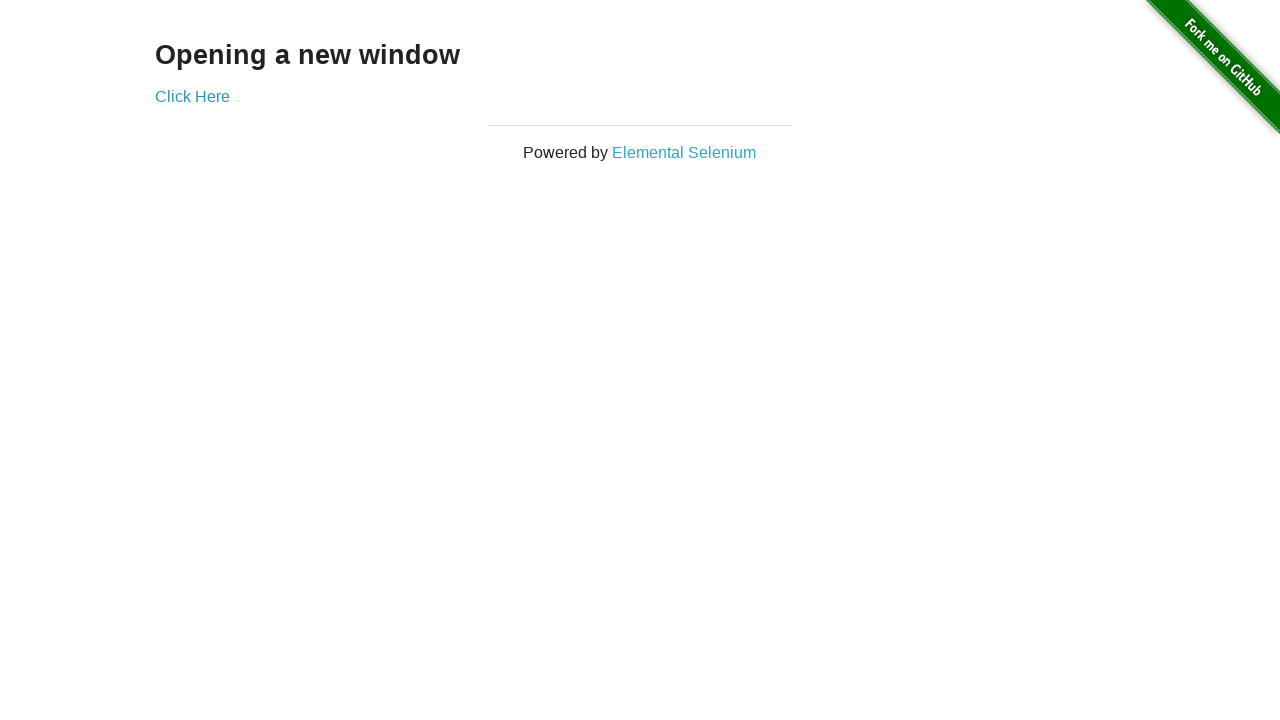

Retrieved second child window title: 'New Window'
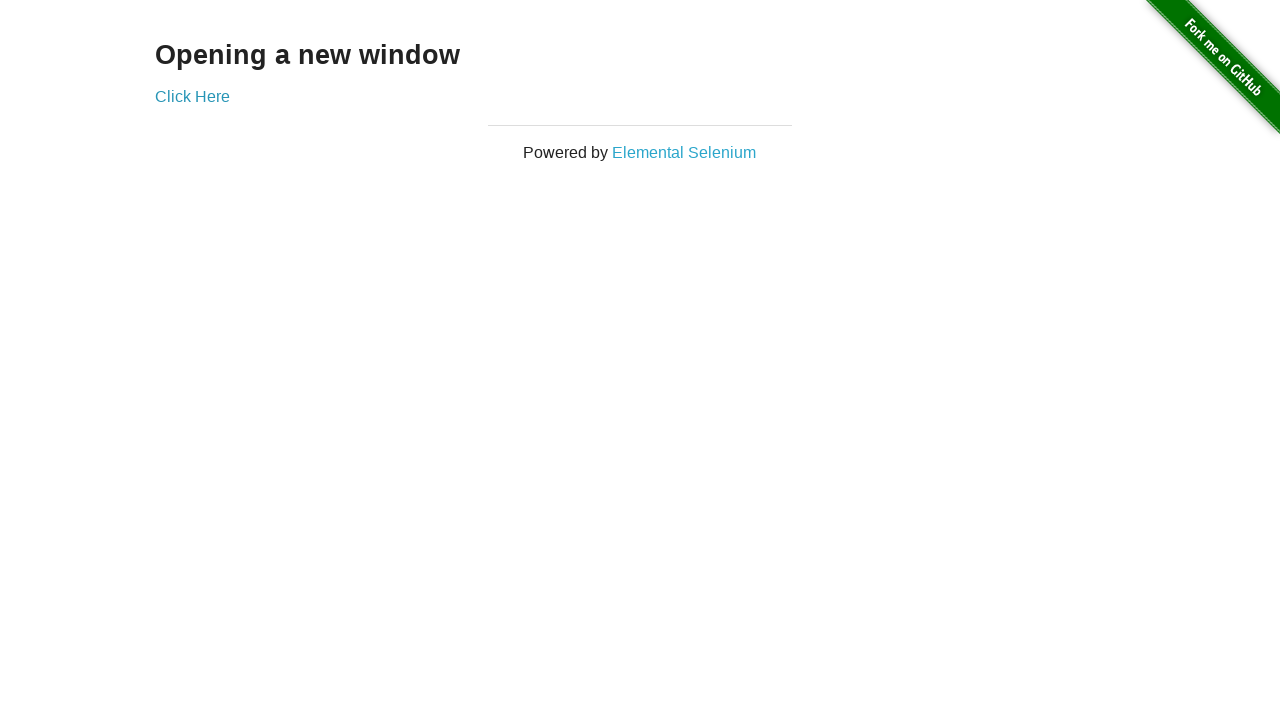

Verified second child window title is 'New Window'
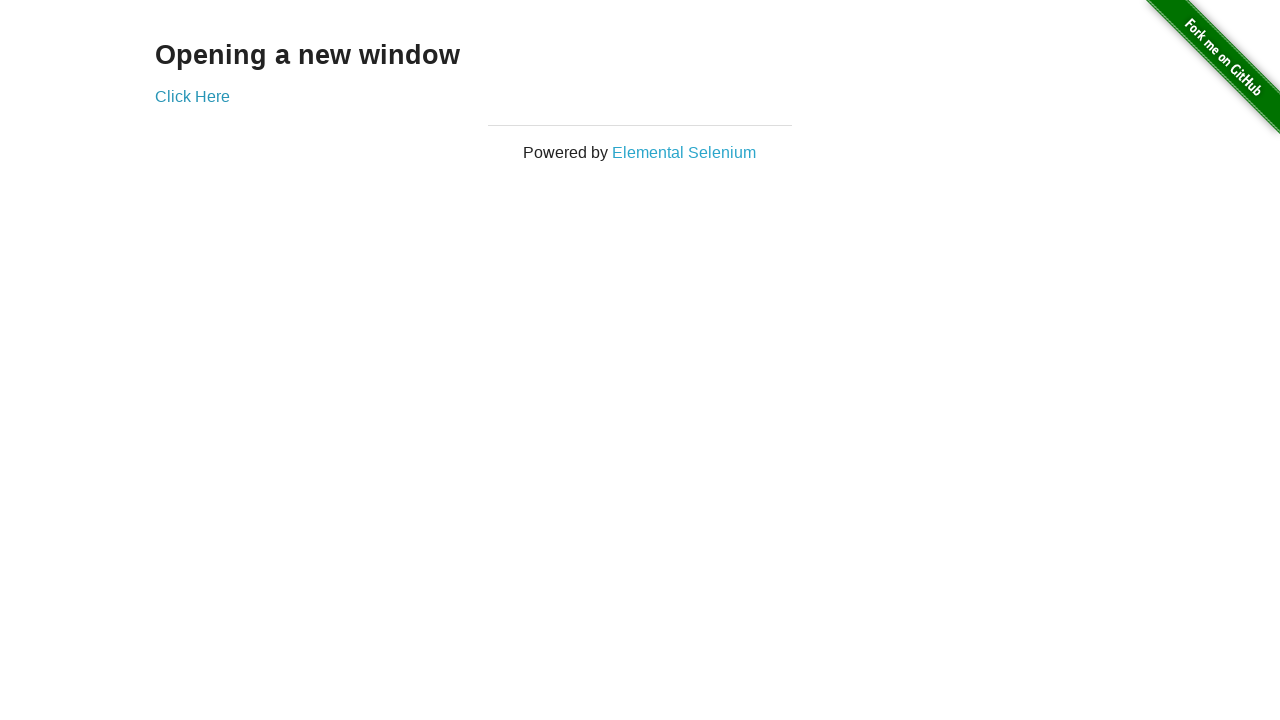

Closed second child window
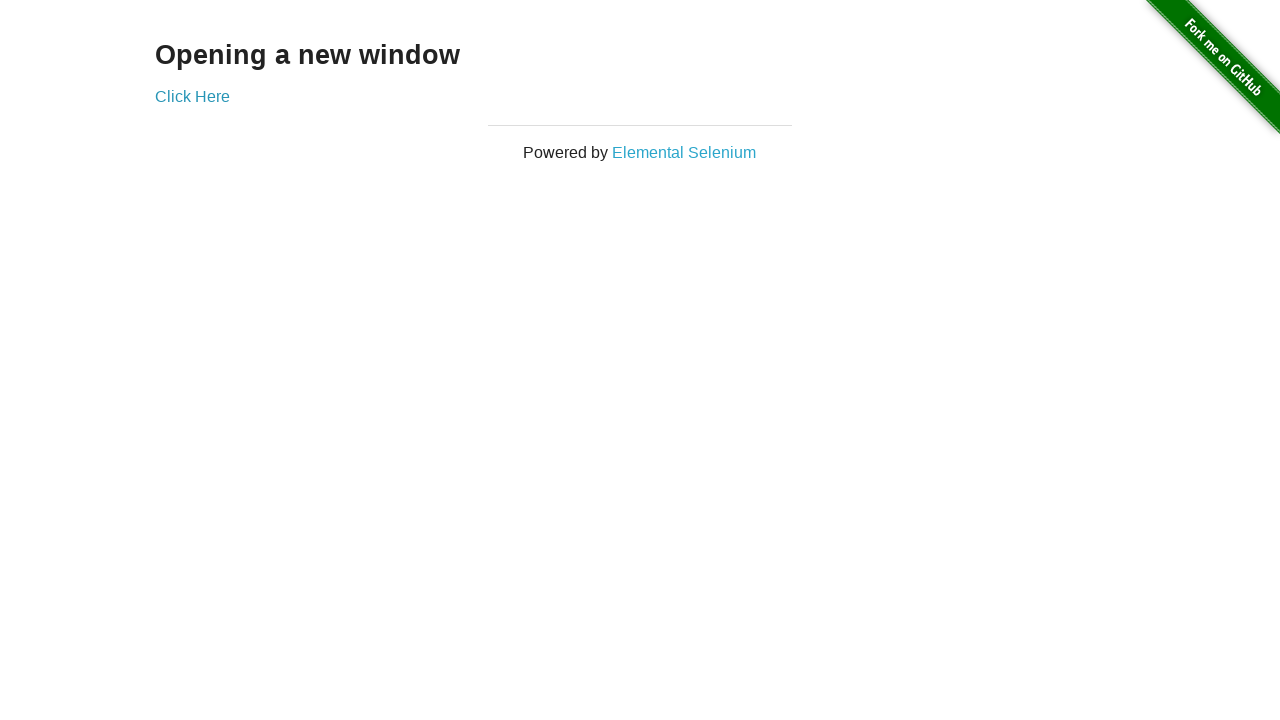

Retrieved parent window title: 'The Internet'
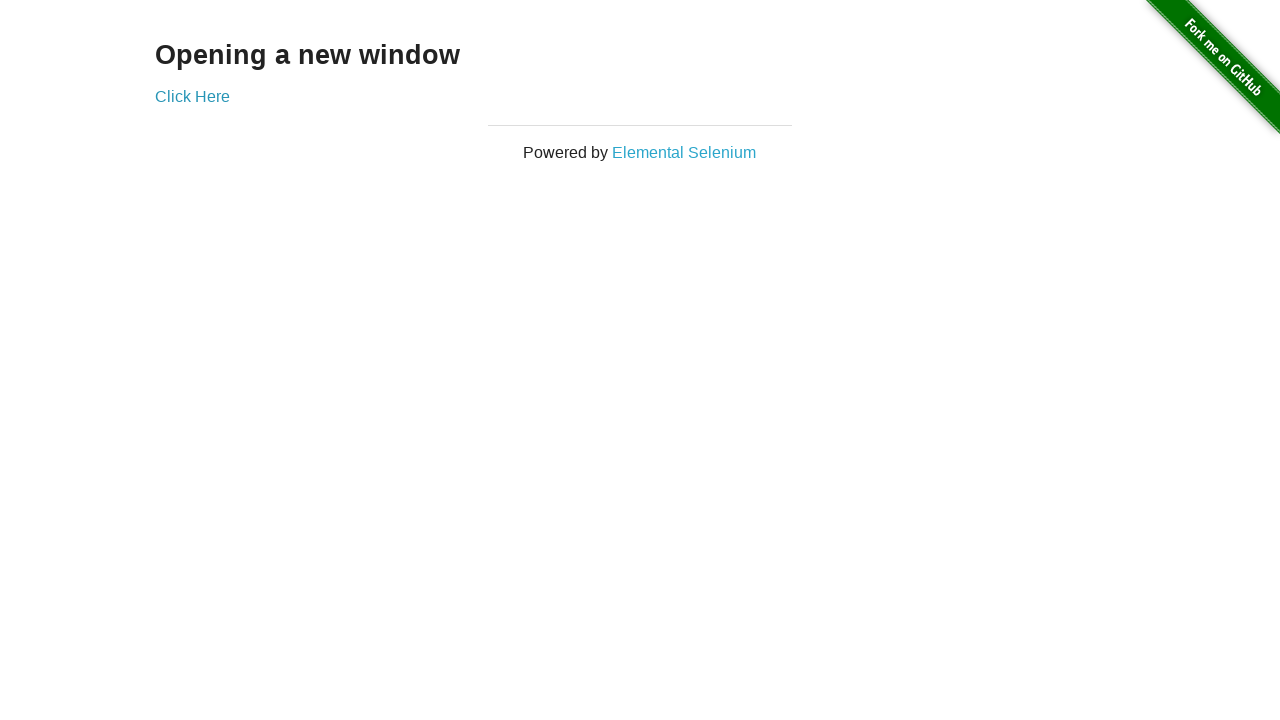

Verified parent window title is 'The Internet'
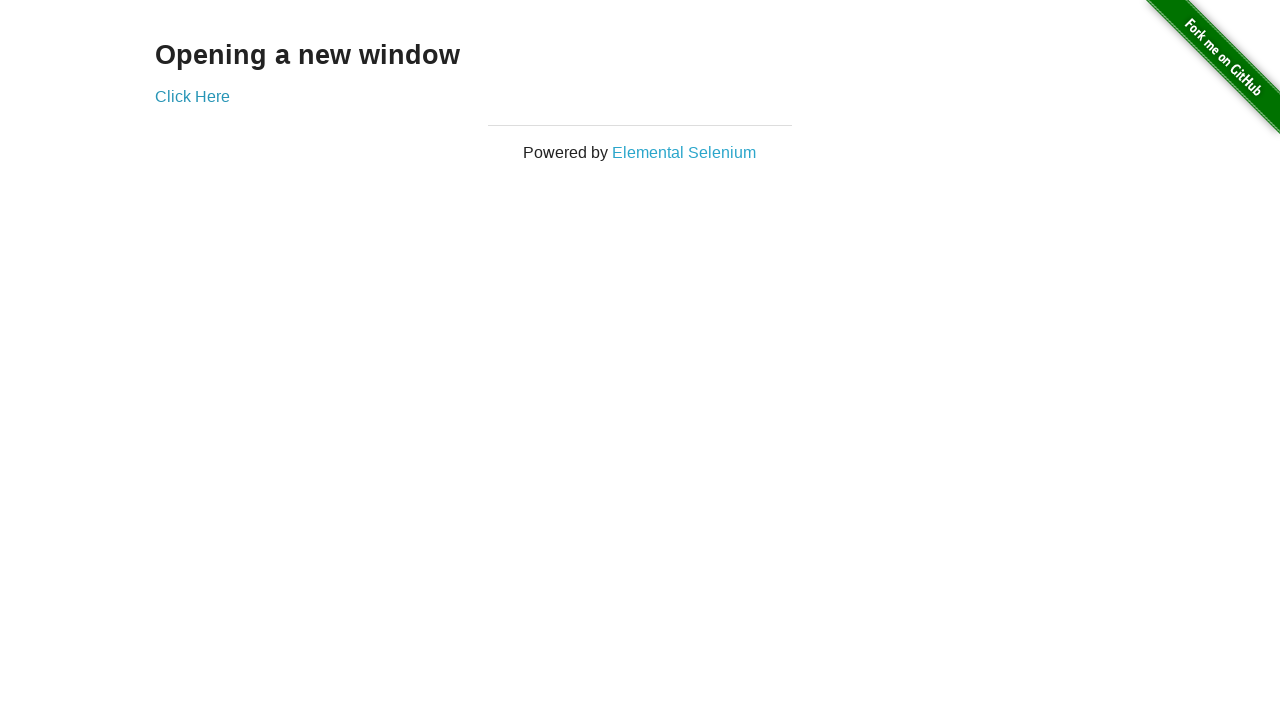

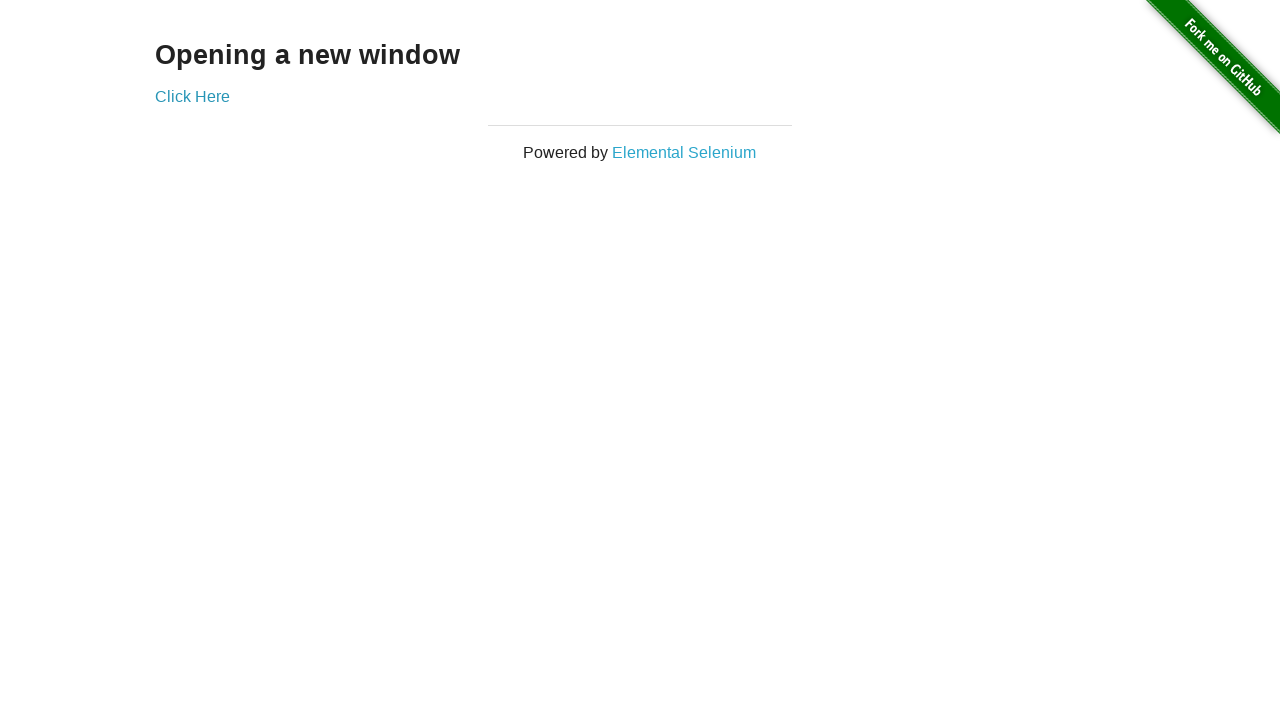